Tests navigation from forgot password page back to the authentication page

Starting URL: https://b2c.passport.rt.ru

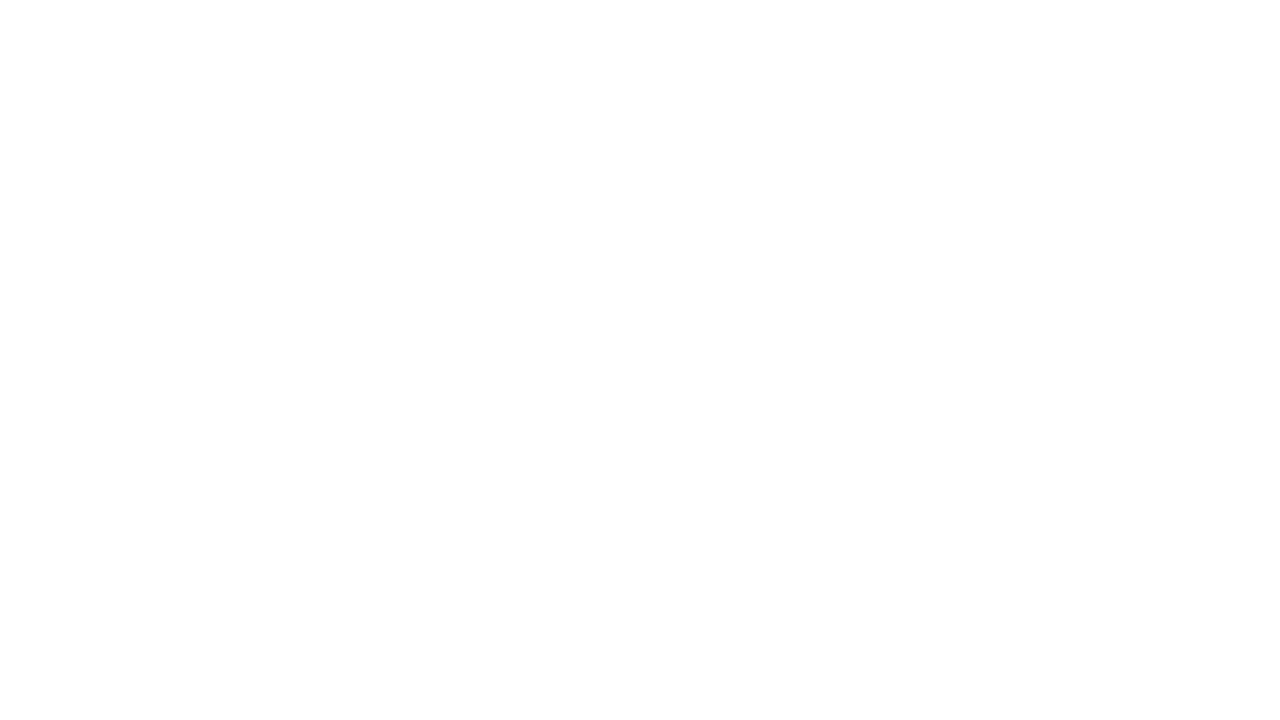

Clicked forgot password button at (1102, 471) on #forgot_password
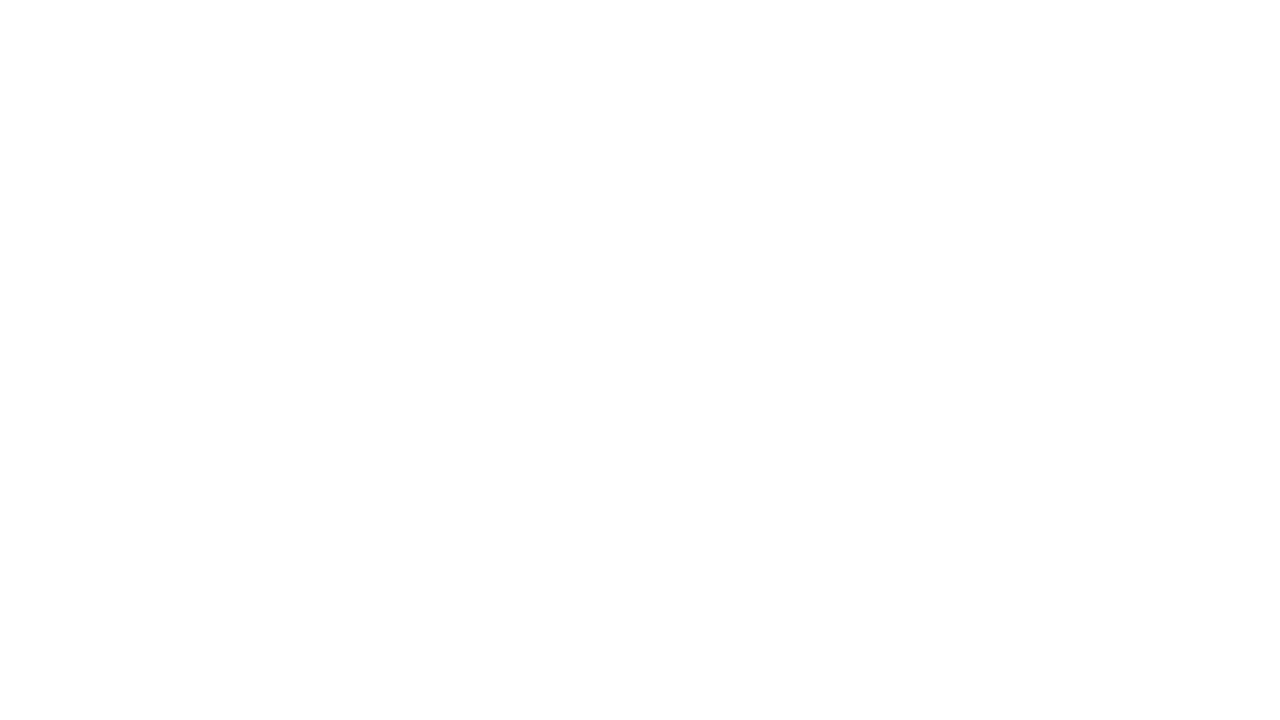

Clicked back button on forgot password page at (960, 543) on #reset-back
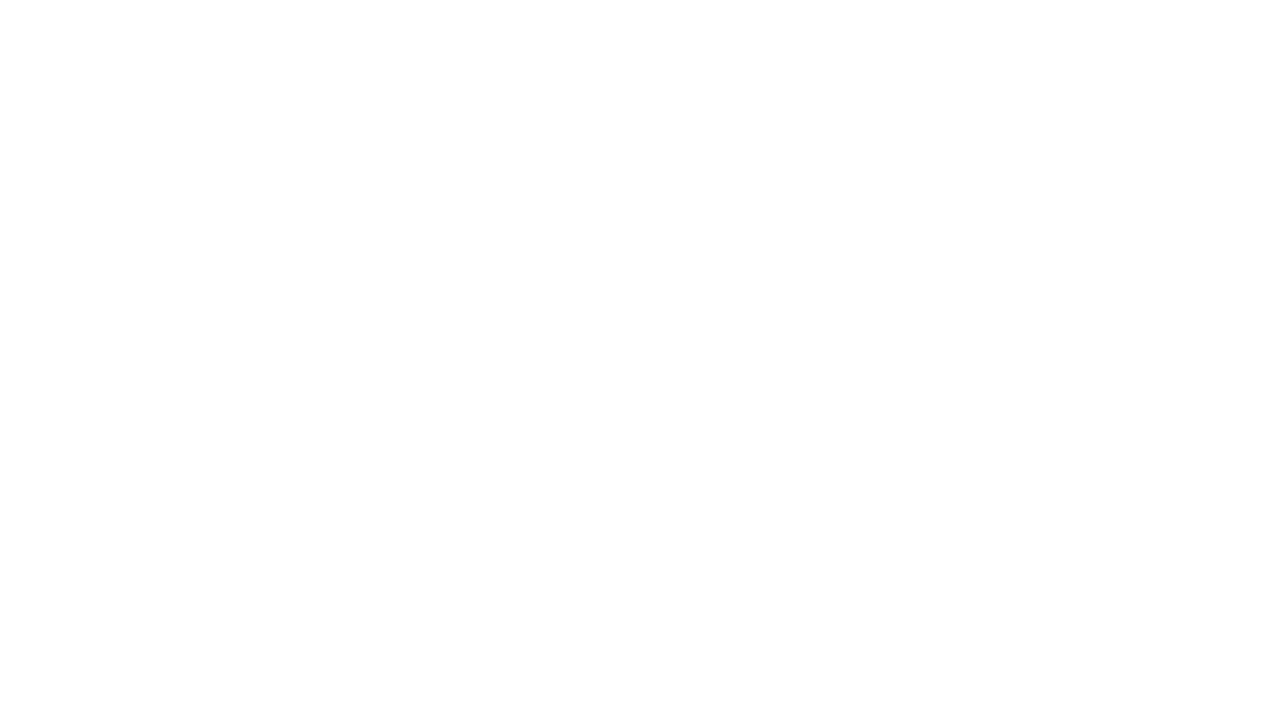

Auth page title loaded
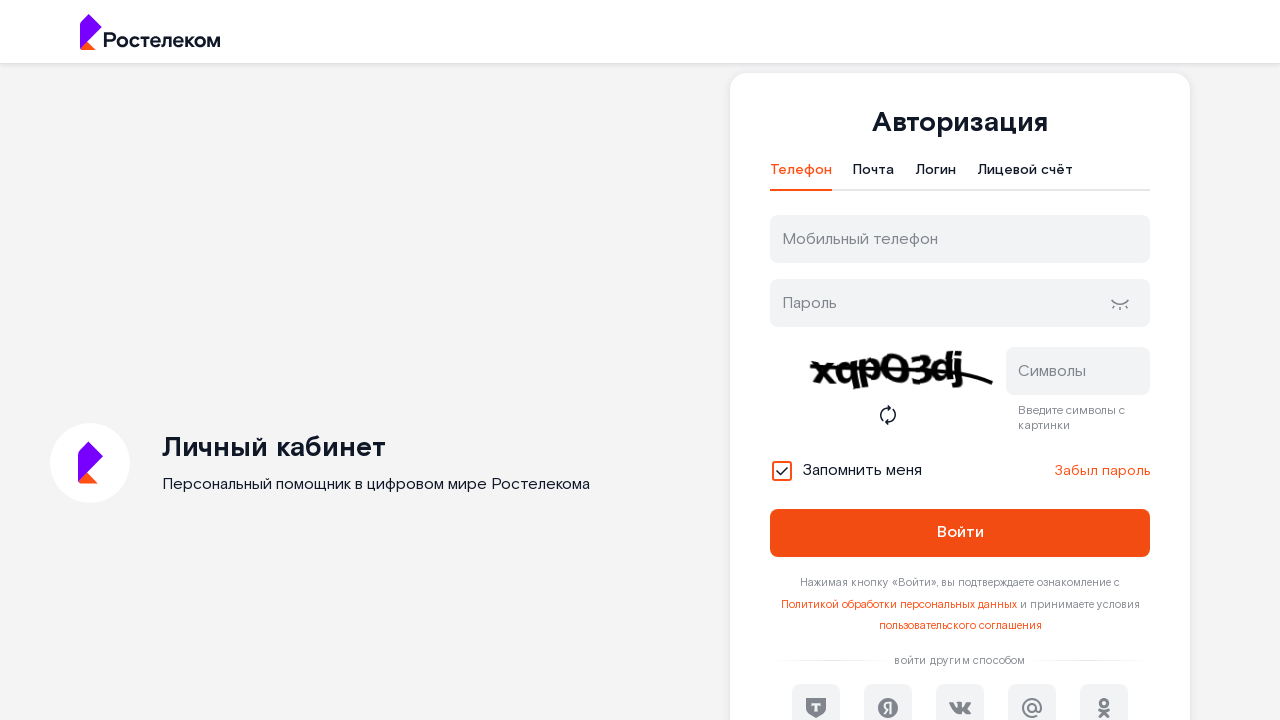

Retrieved auth page title text
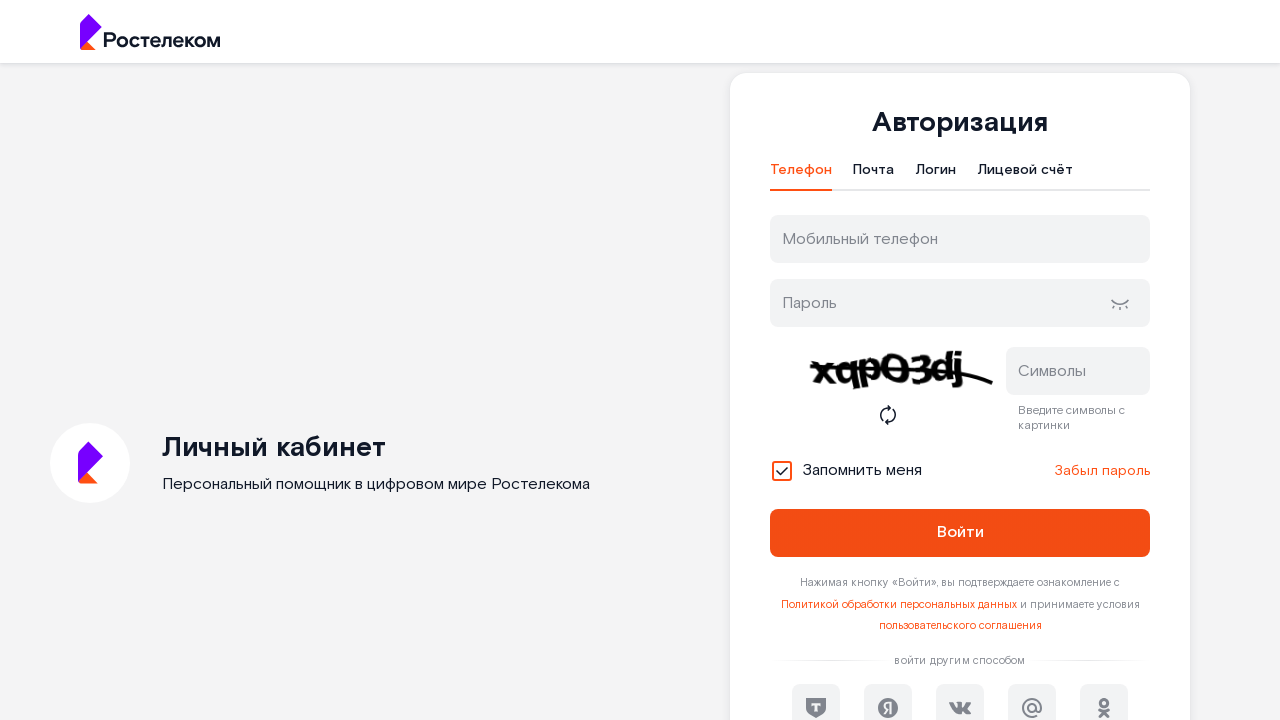

Verified title matches 'Авторизация' - successfully returned to auth page
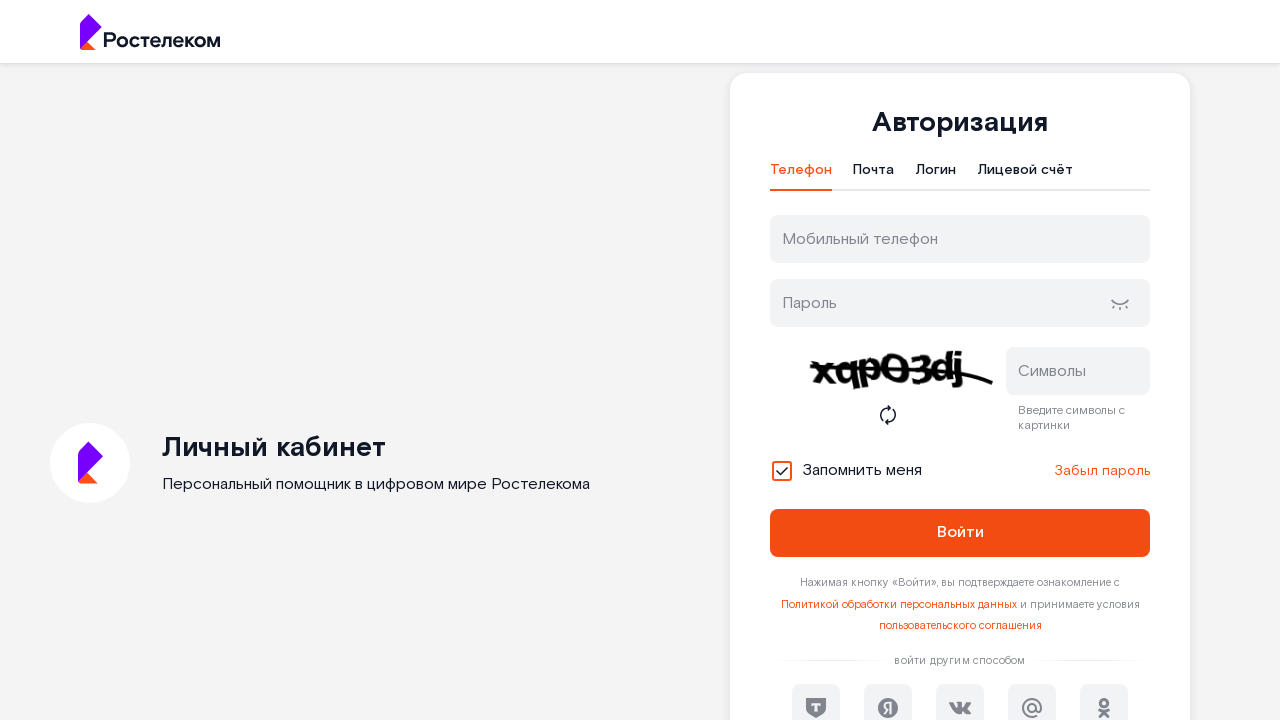

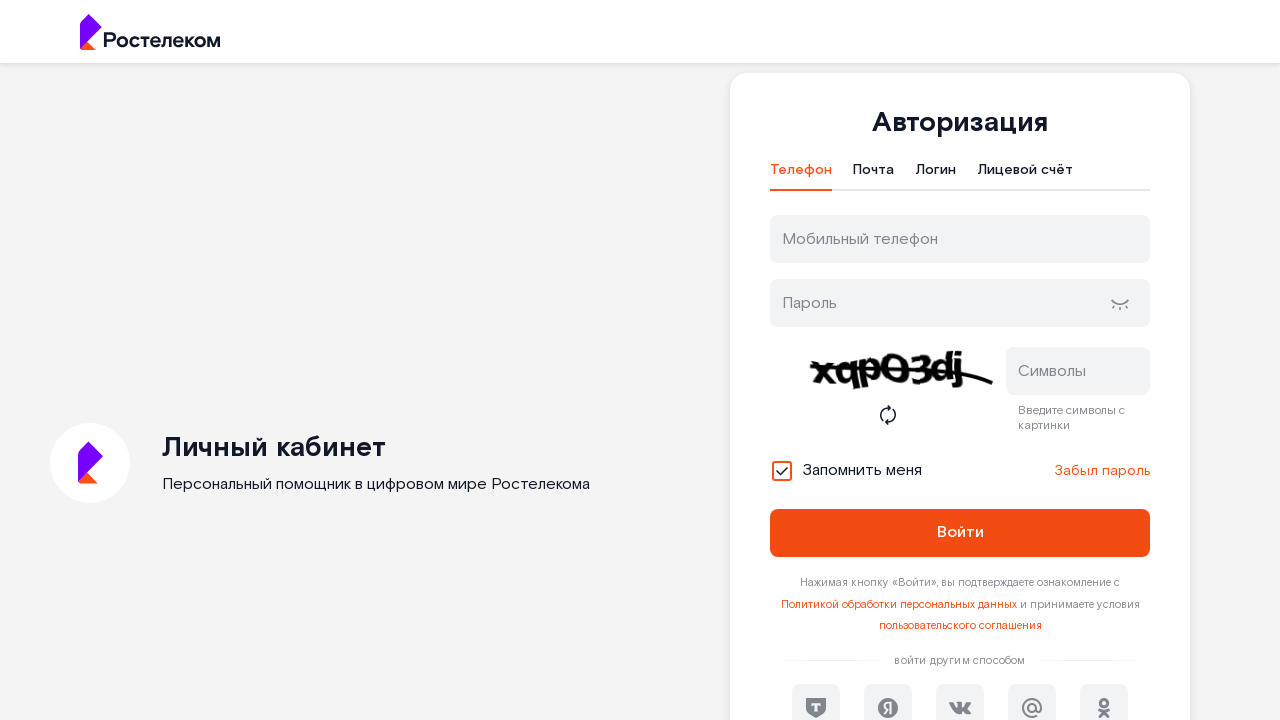